Navigates to Dynamic Controls page and checks a checkbox, then verifies it is checked

Starting URL: https://the-internet.herokuapp.com

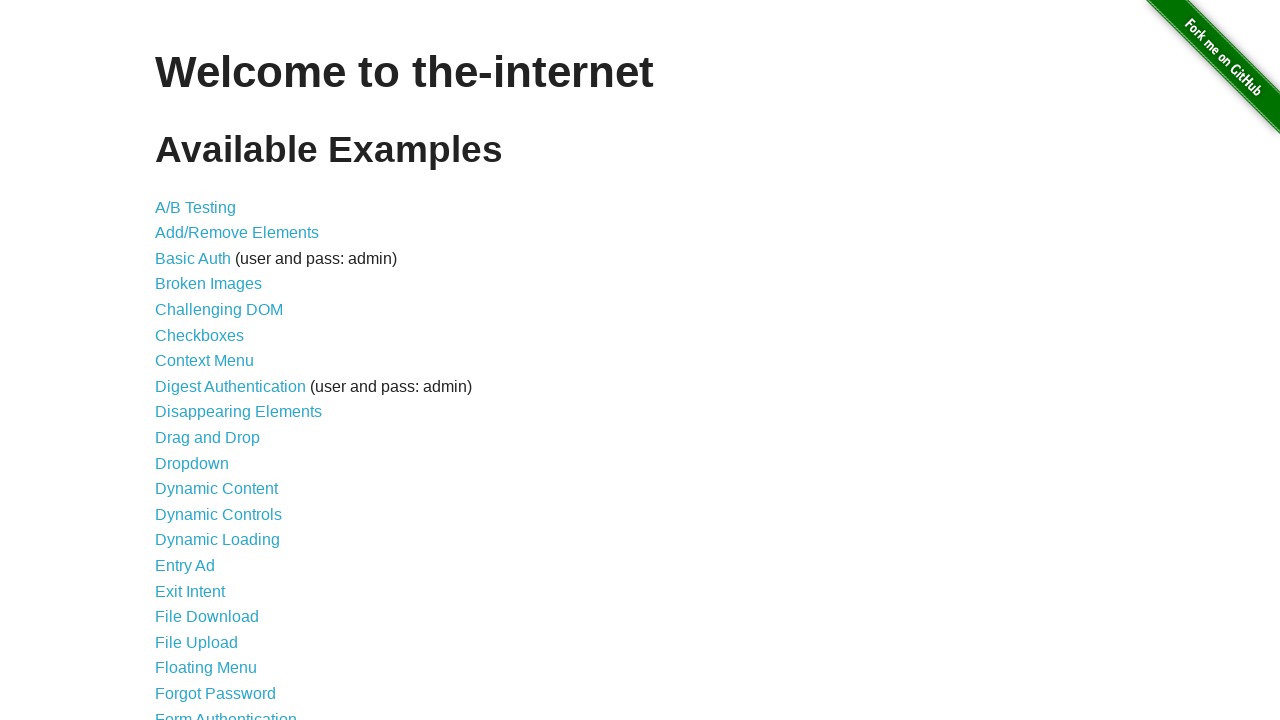

Clicked on Dynamic Controls link at (218, 514) on internal:role=link[name="Dynamic Controls"i]
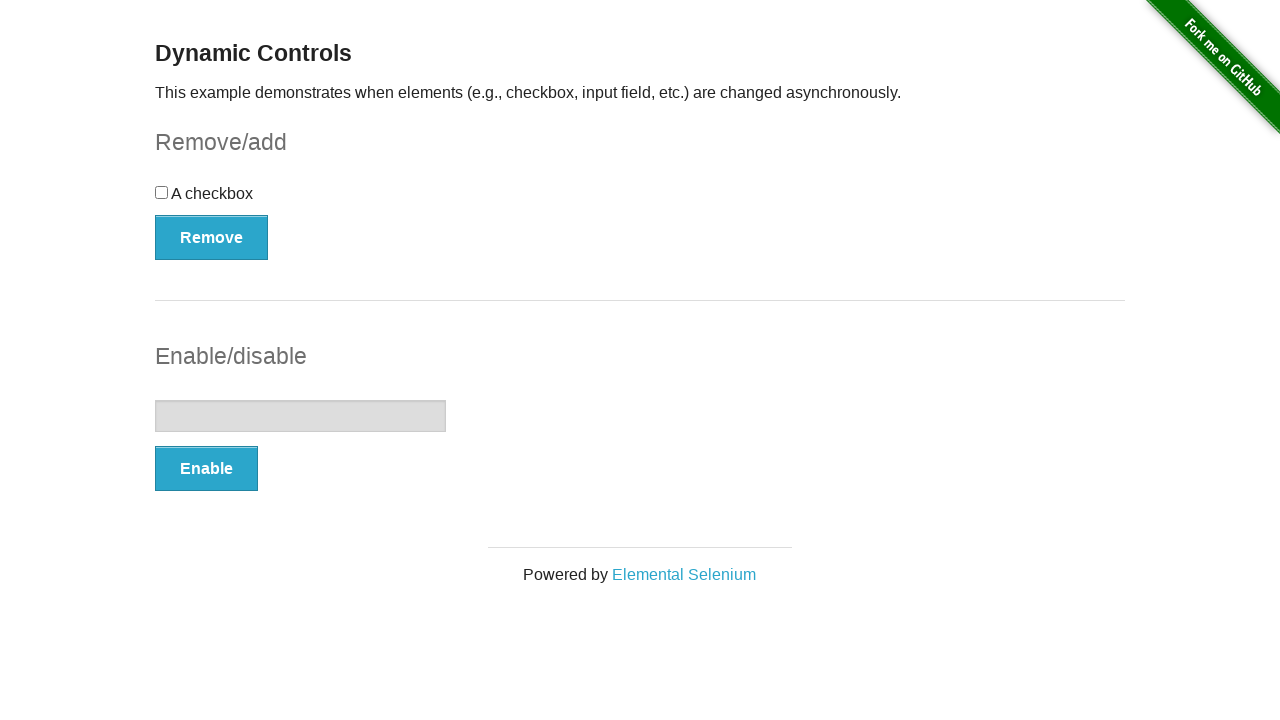

Located checkbox element
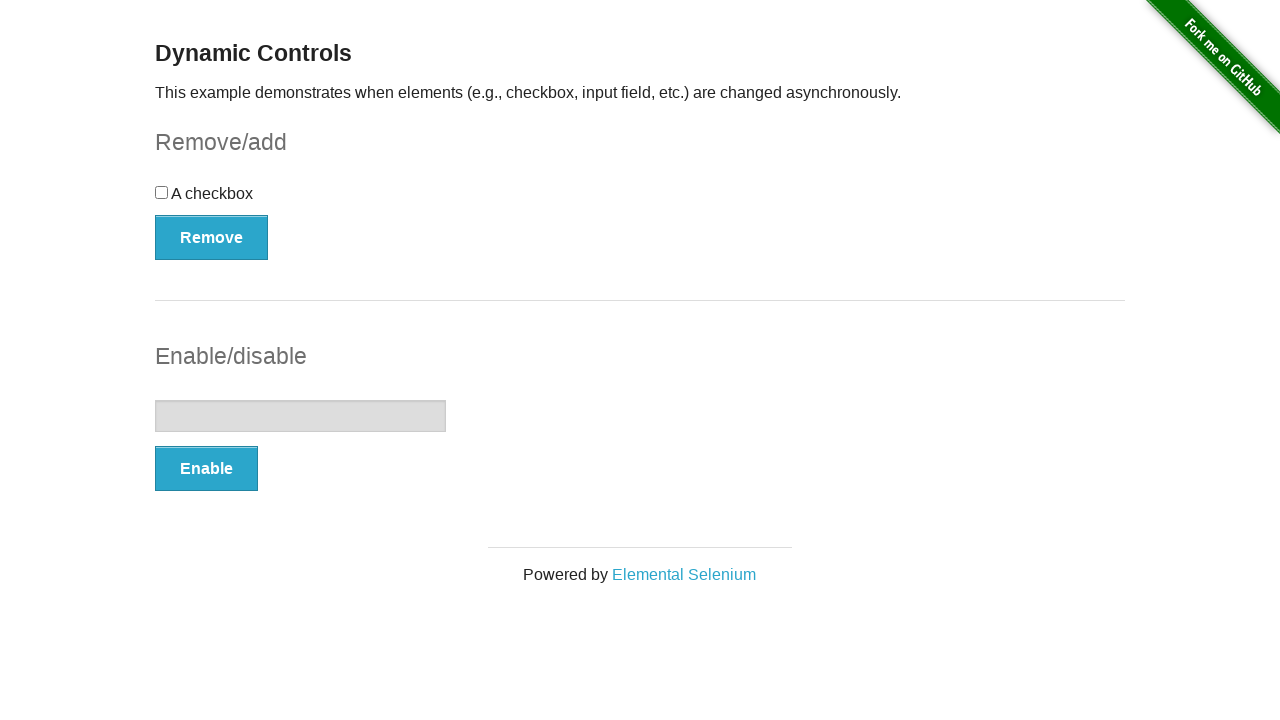

Checked the checkbox at (162, 192) on internal:role=checkbox
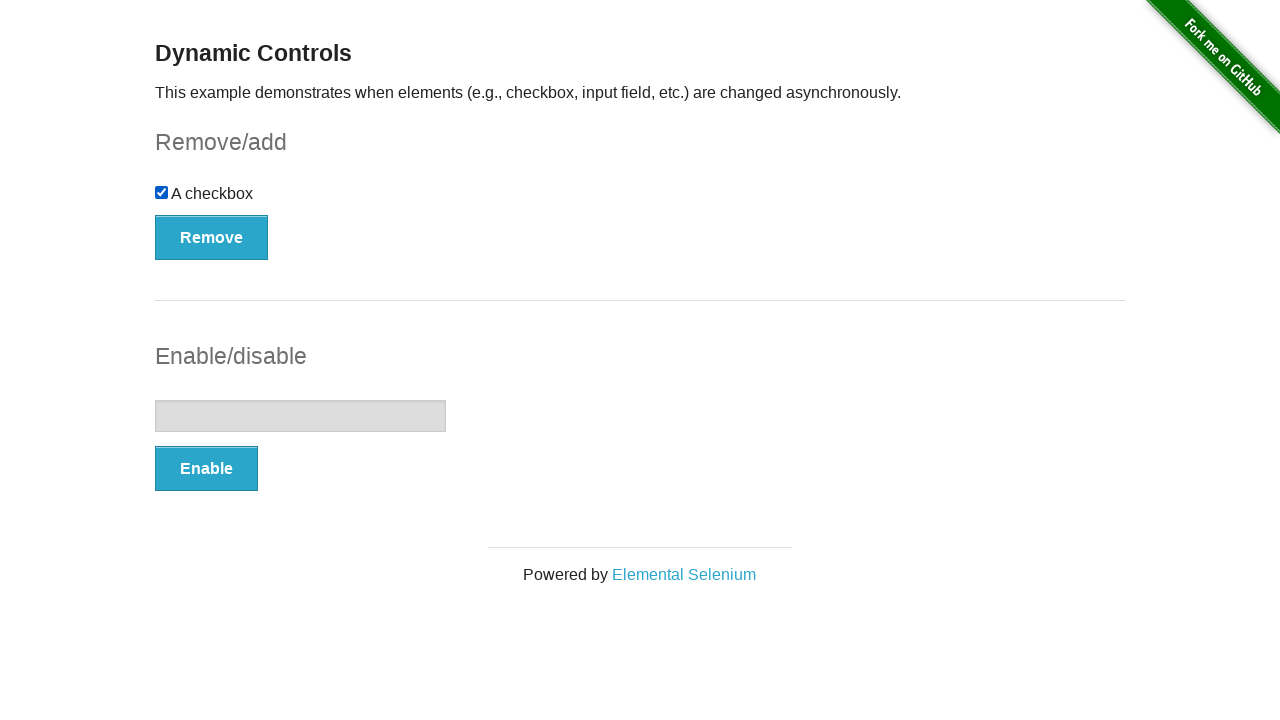

Verified checkbox is checked
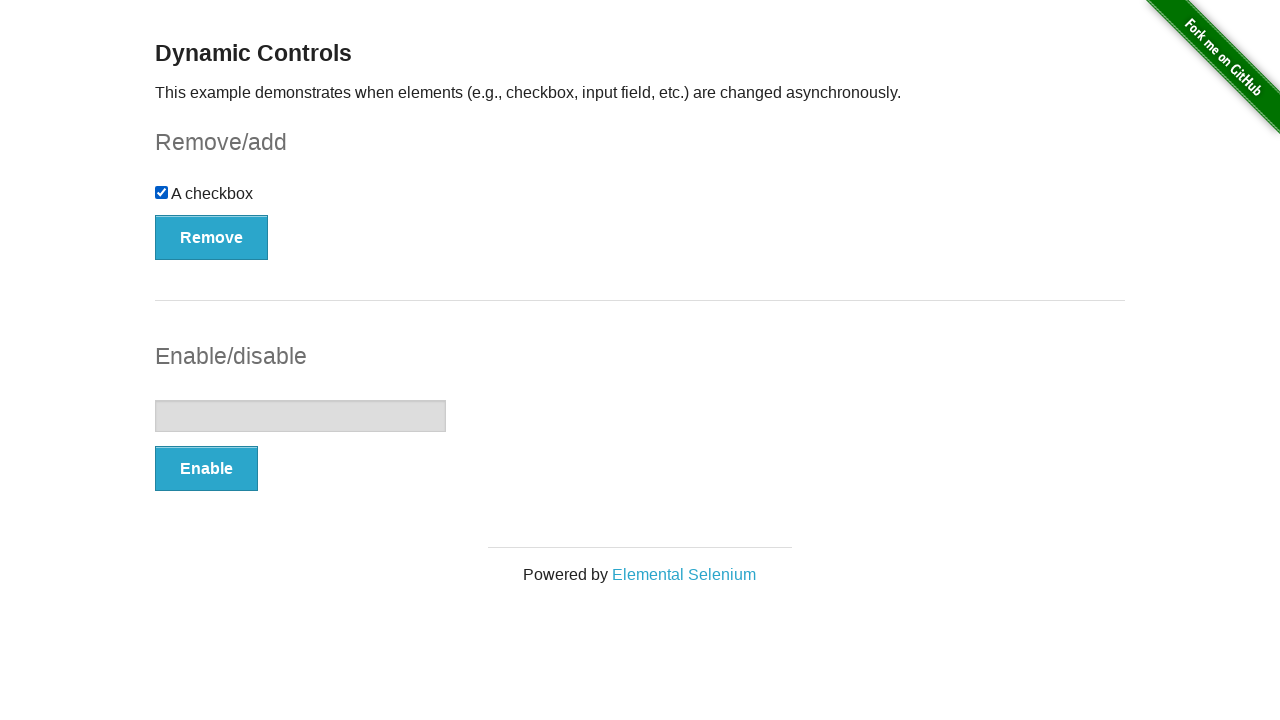

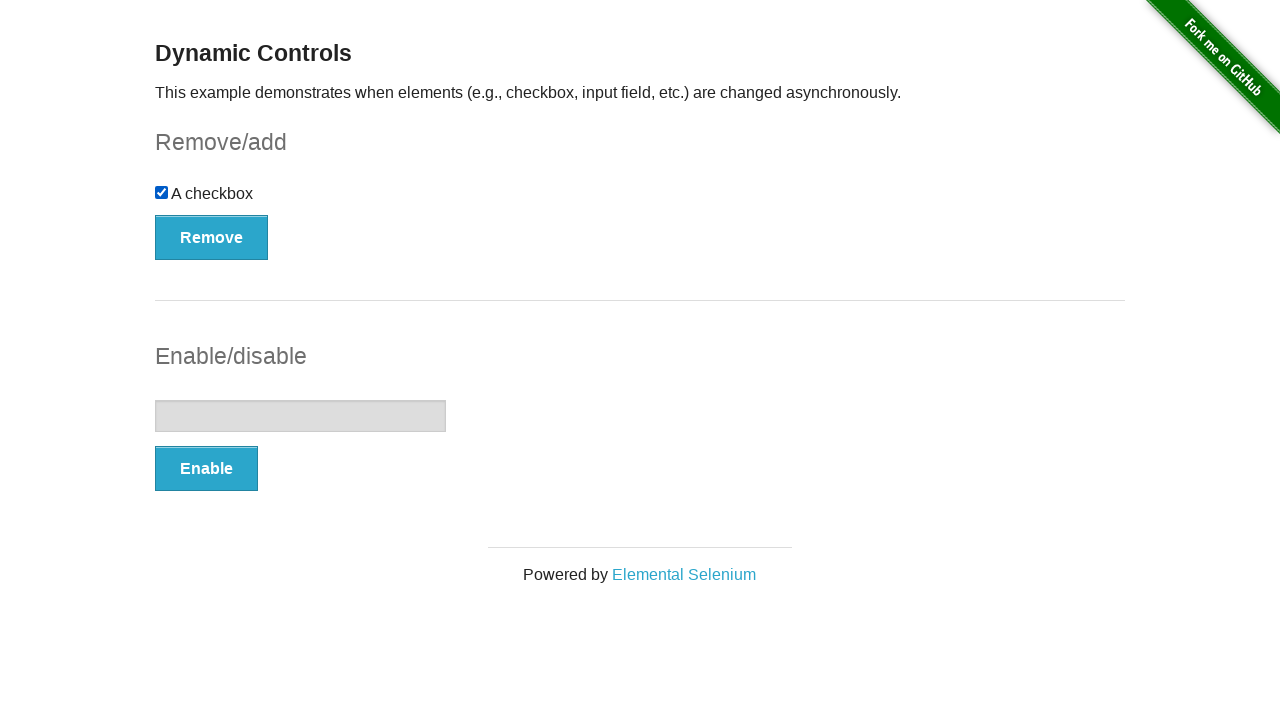